Verifies the homepage has proper meta viewport tag for mobile devices with width=device-width and initial-scale=1.

Starting URL: https://replainow.com/

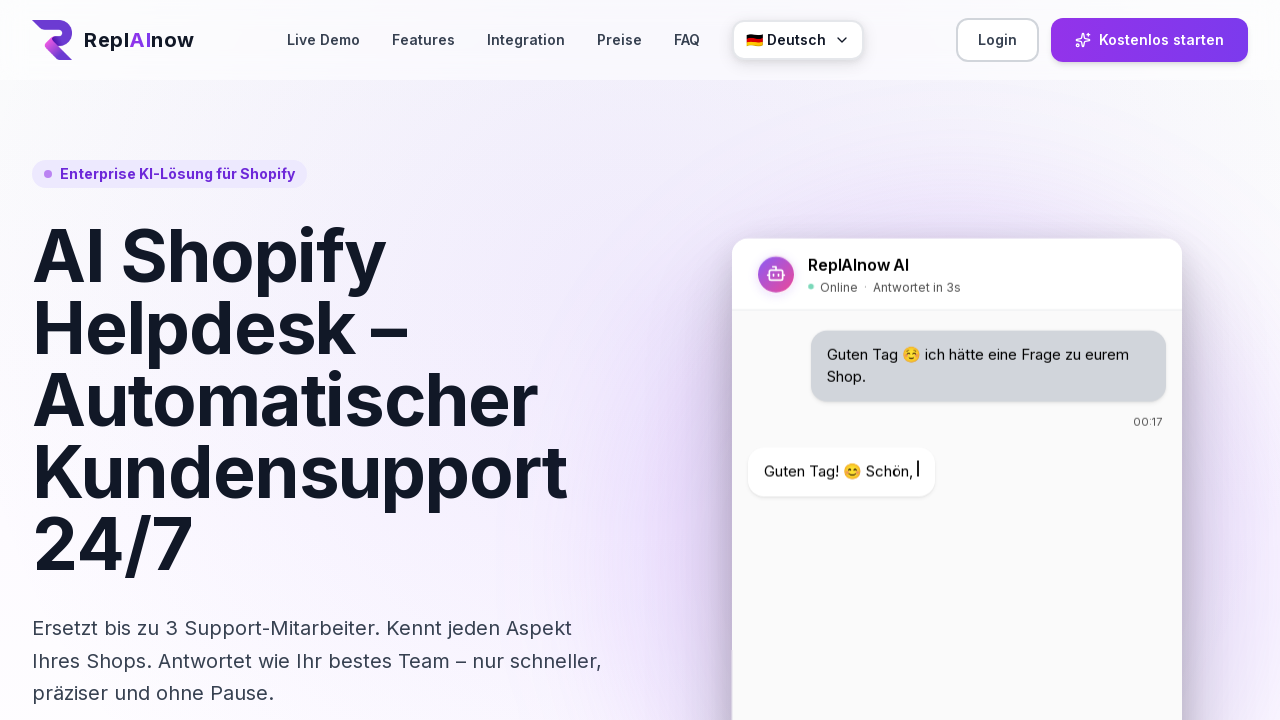

Retrieved viewport meta tag content attribute
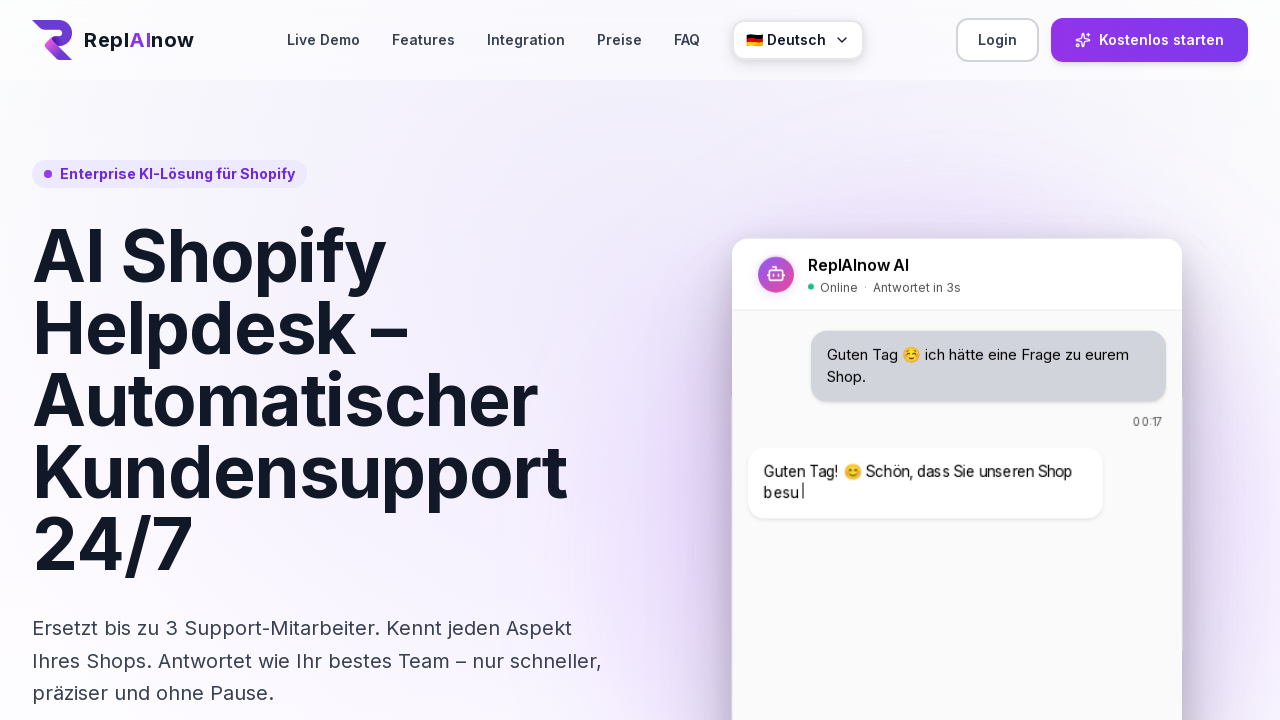

Verified viewport meta tag contains 'width=device-width'
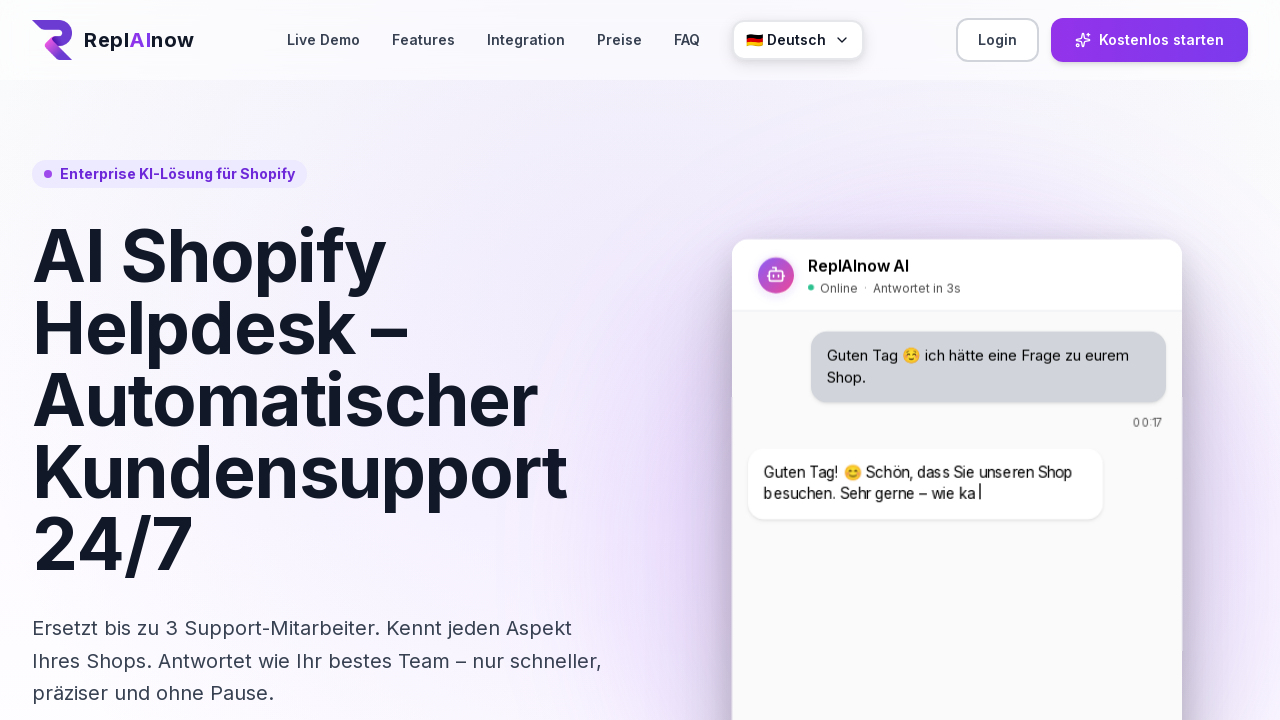

Verified viewport meta tag contains 'initial-scale=1'
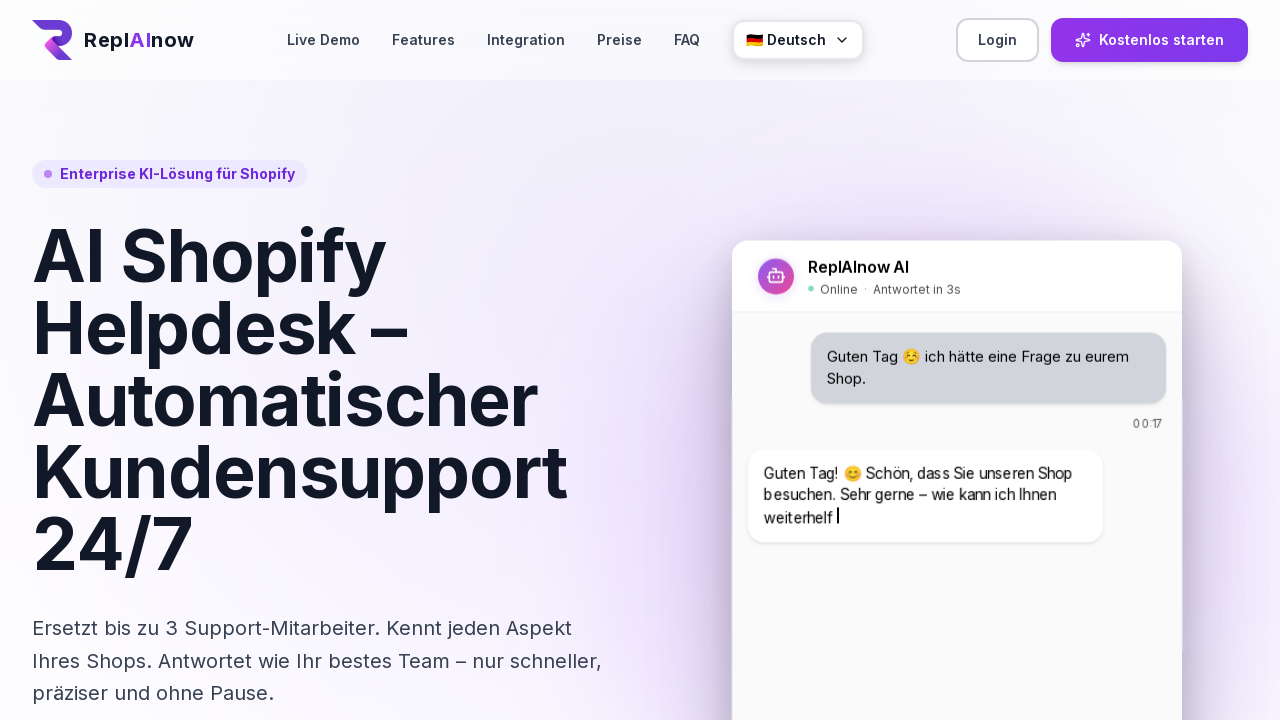

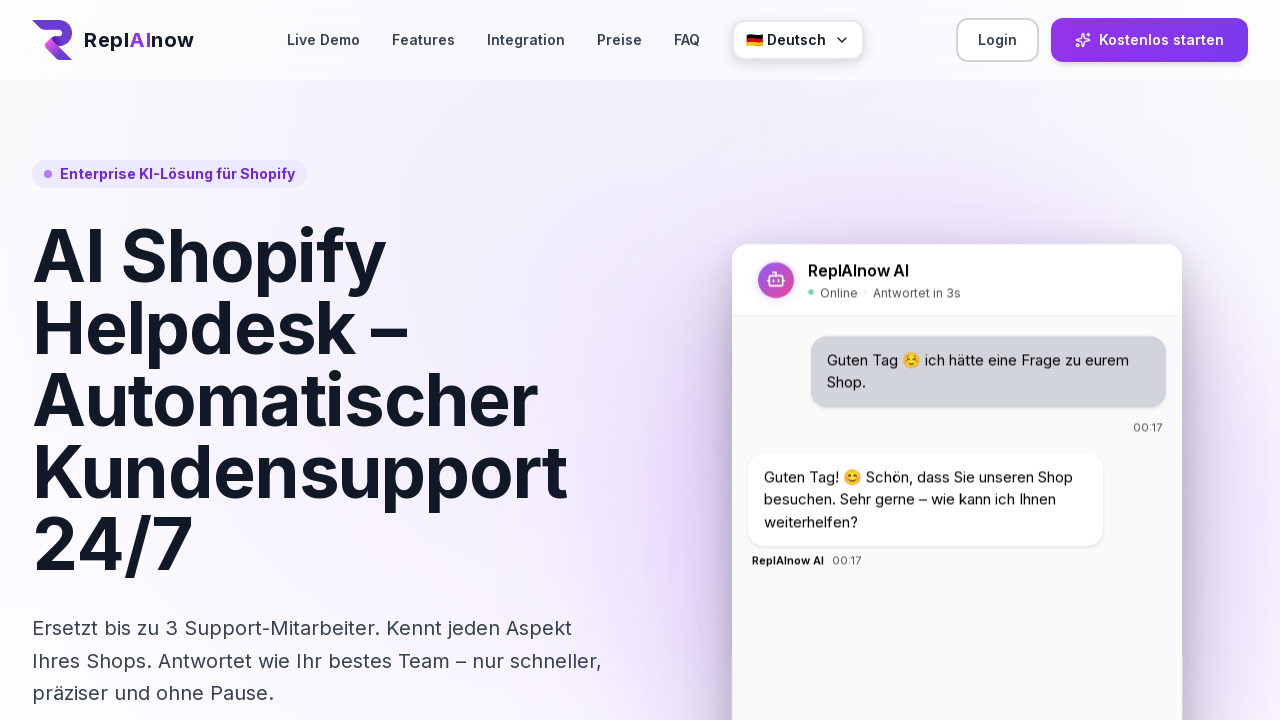